Tests dropdown selection by index, iterating through all enabled options and selecting each by its position

Starting URL: https://the-internet.herokuapp.com/dropdown

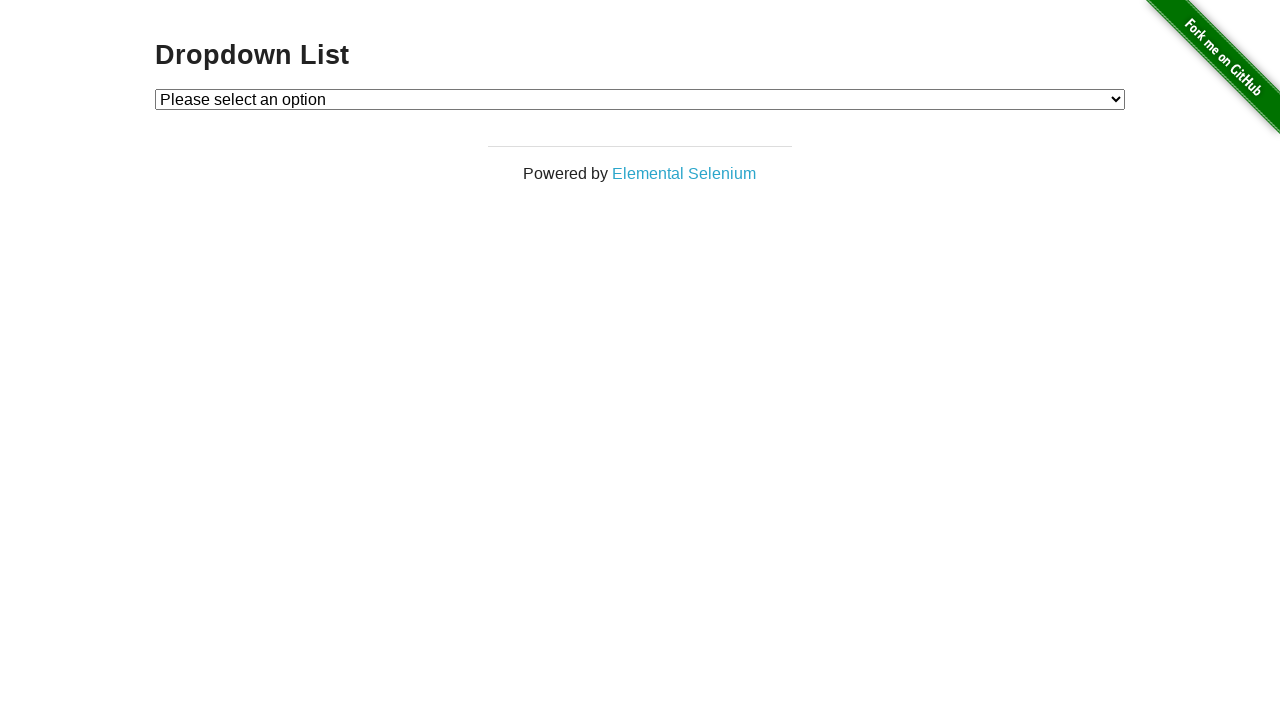

Located dropdown element with id 'dropdown'
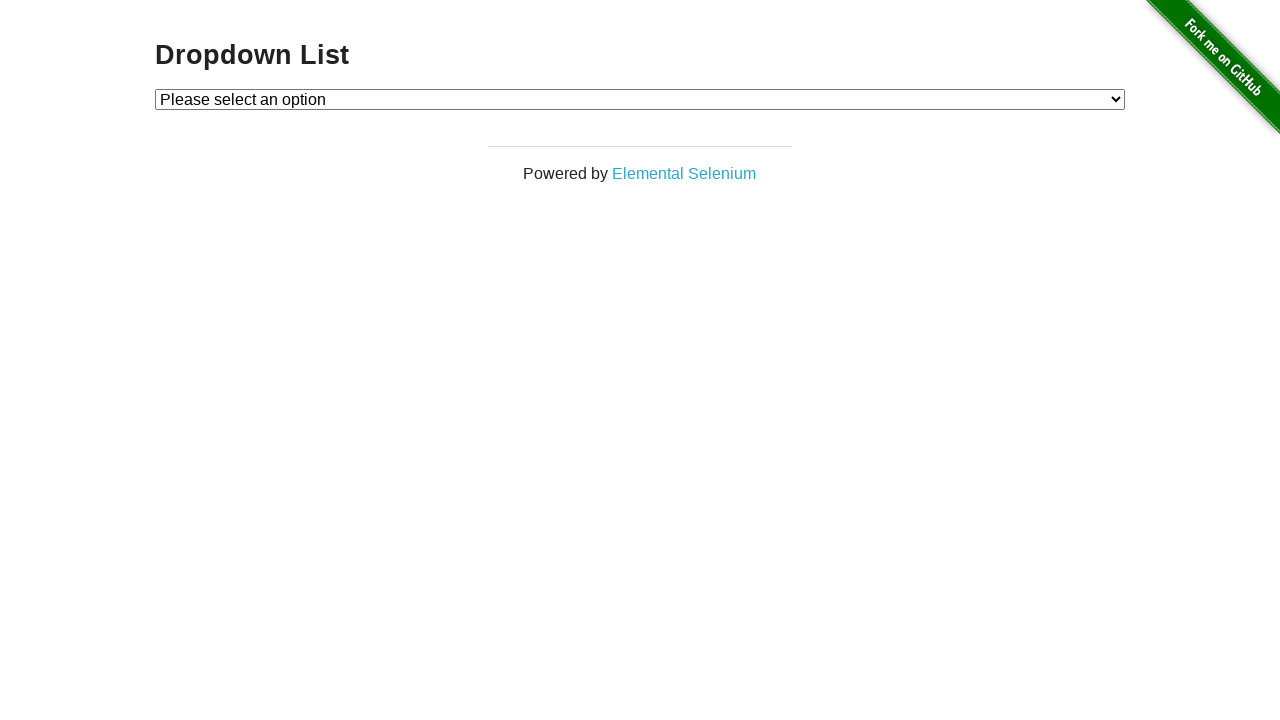

Retrieved all option elements from dropdown
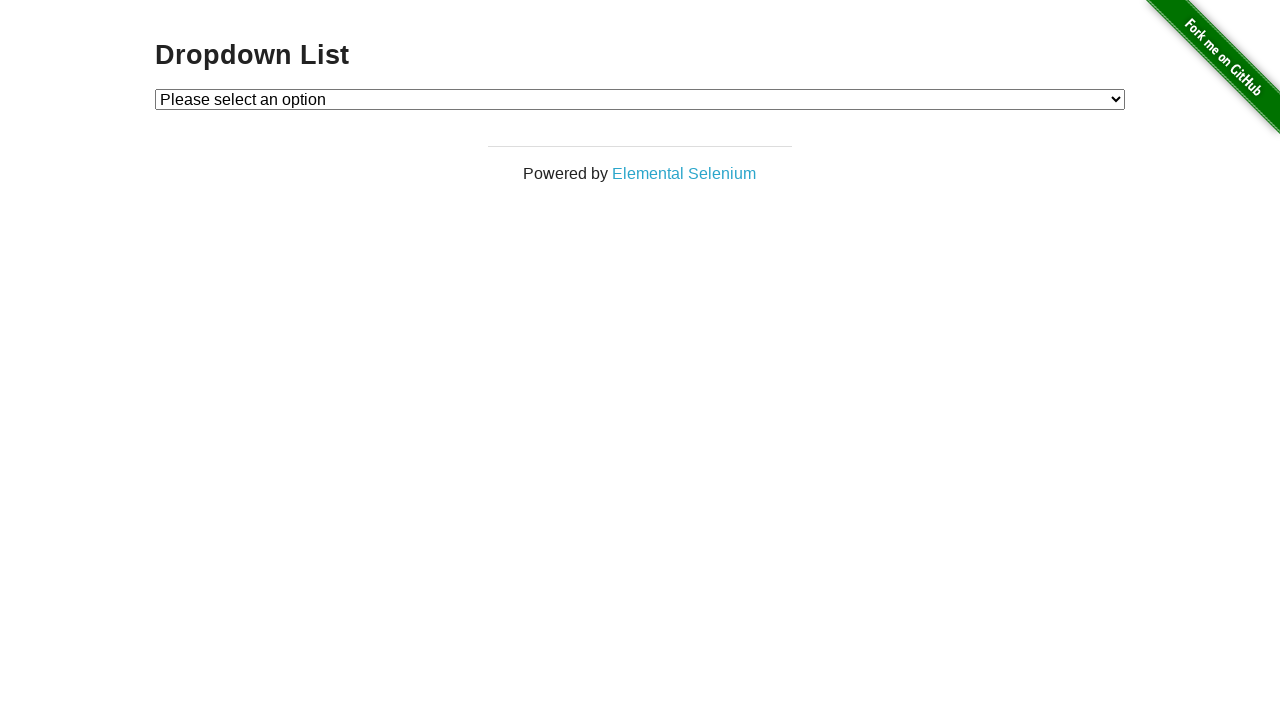

Selected option at index 1 from dropdown on select#dropdown
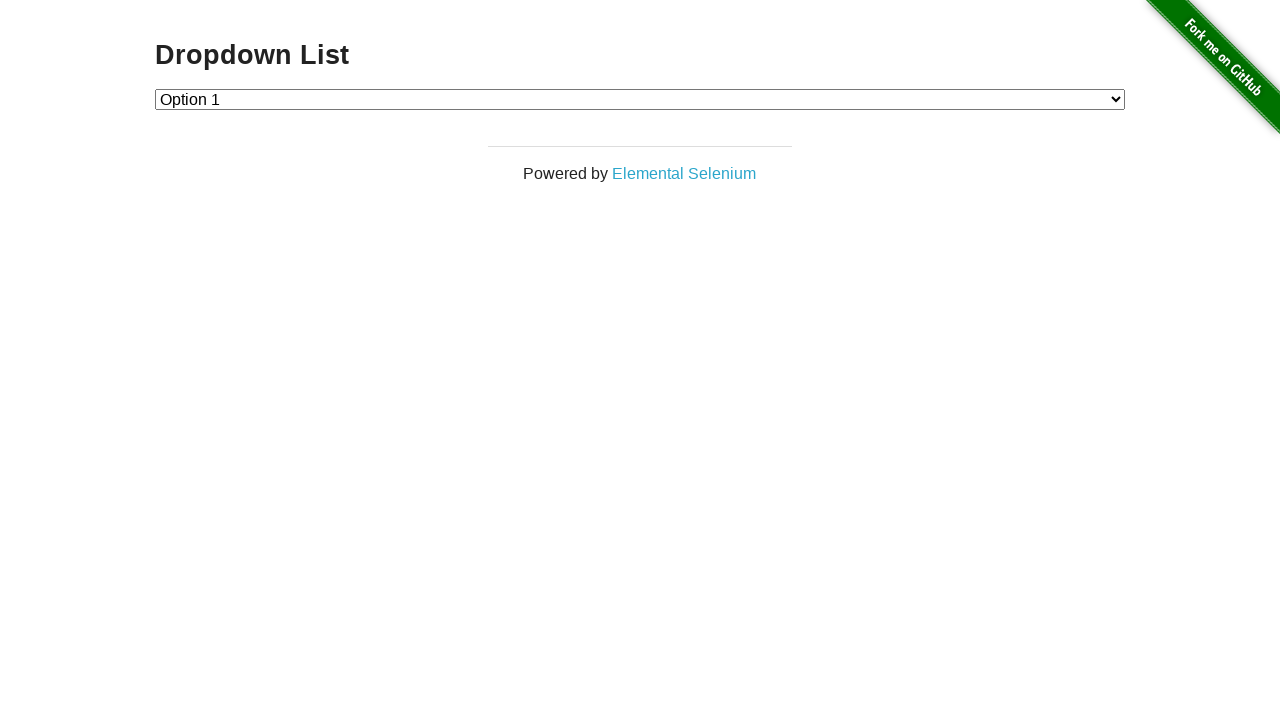

Selected option at index 2 from dropdown on select#dropdown
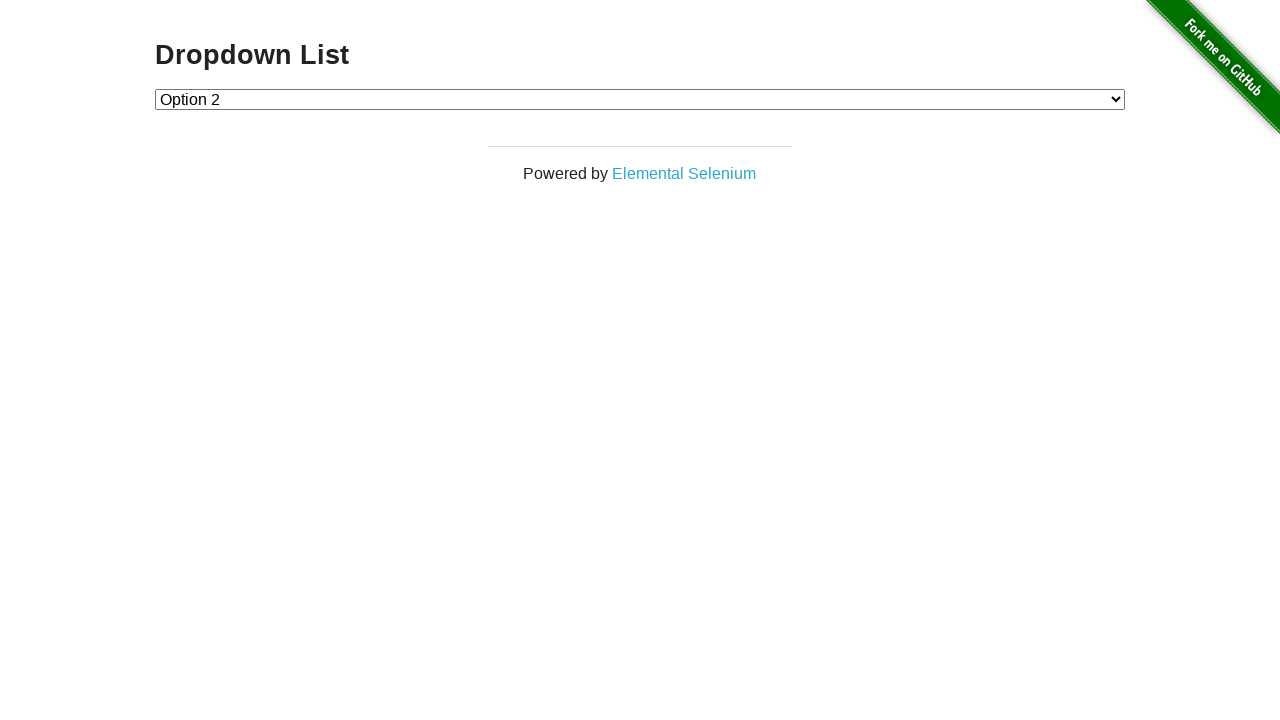

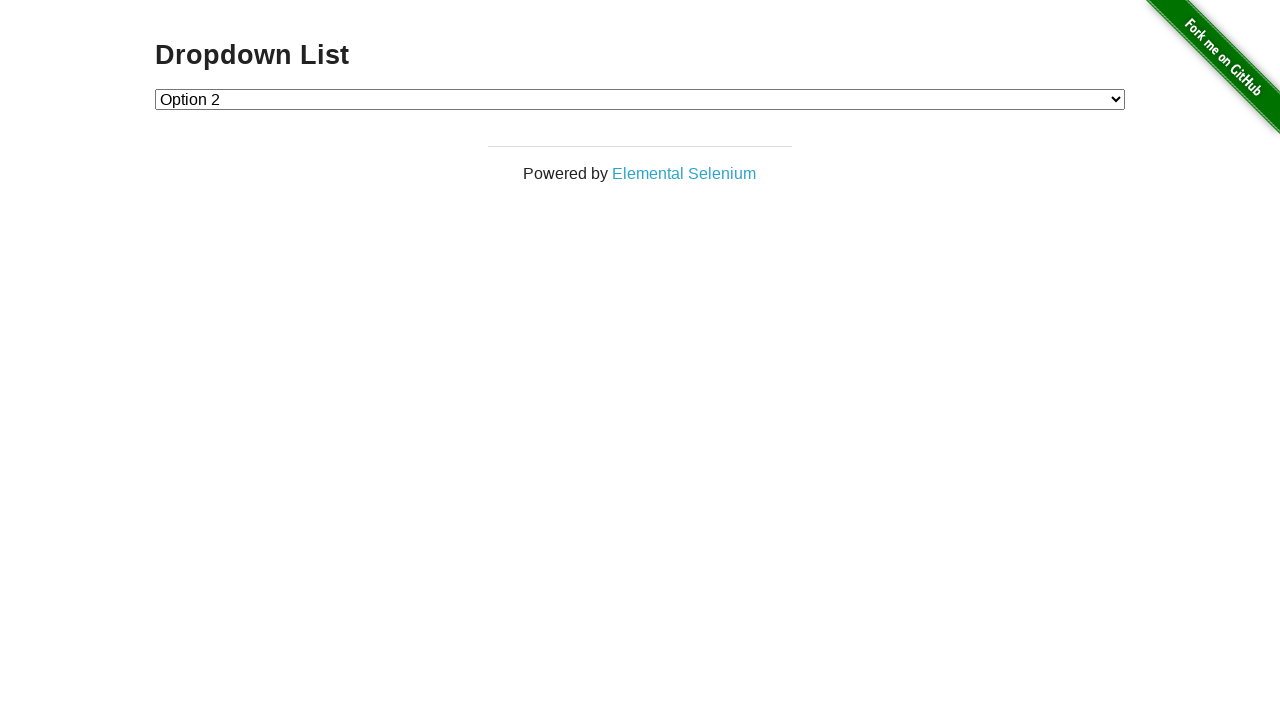